Tests double-click functionality on a button and verifies the action was registered

Starting URL: https://demoqa.com/buttons

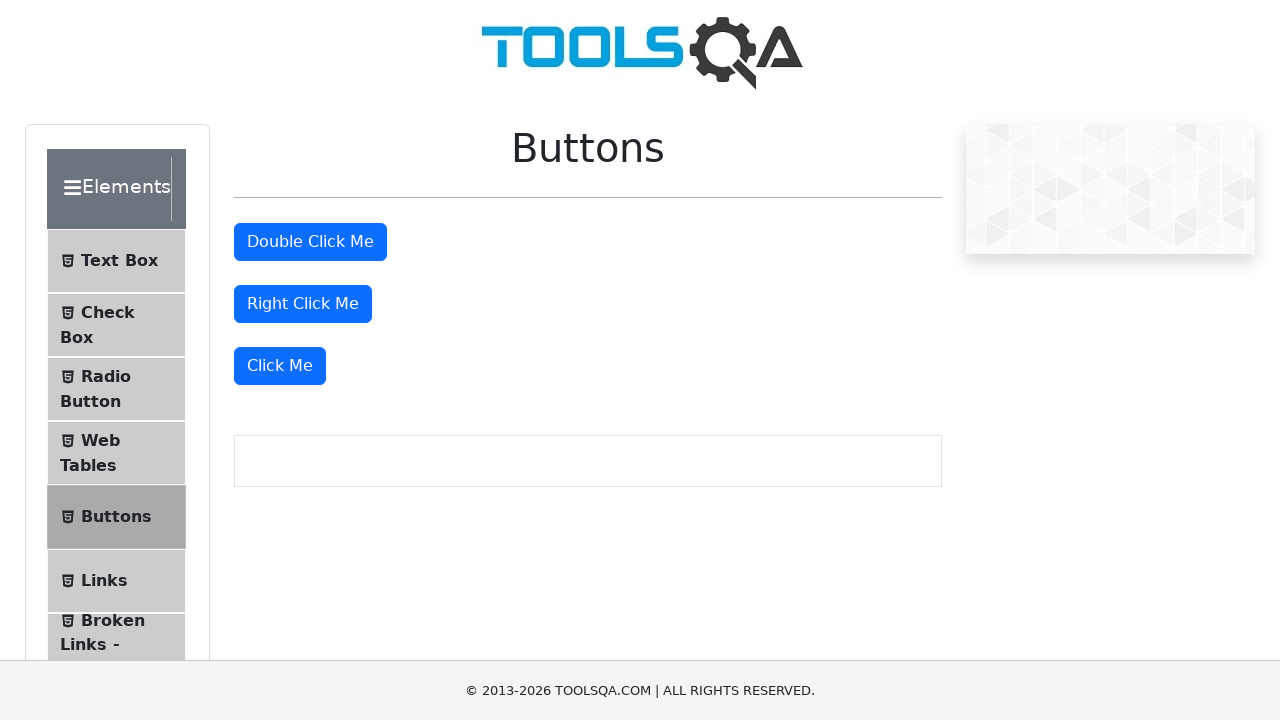

Double-clicked the 'Double Click Me' button at (310, 242) on #doubleClickBtn
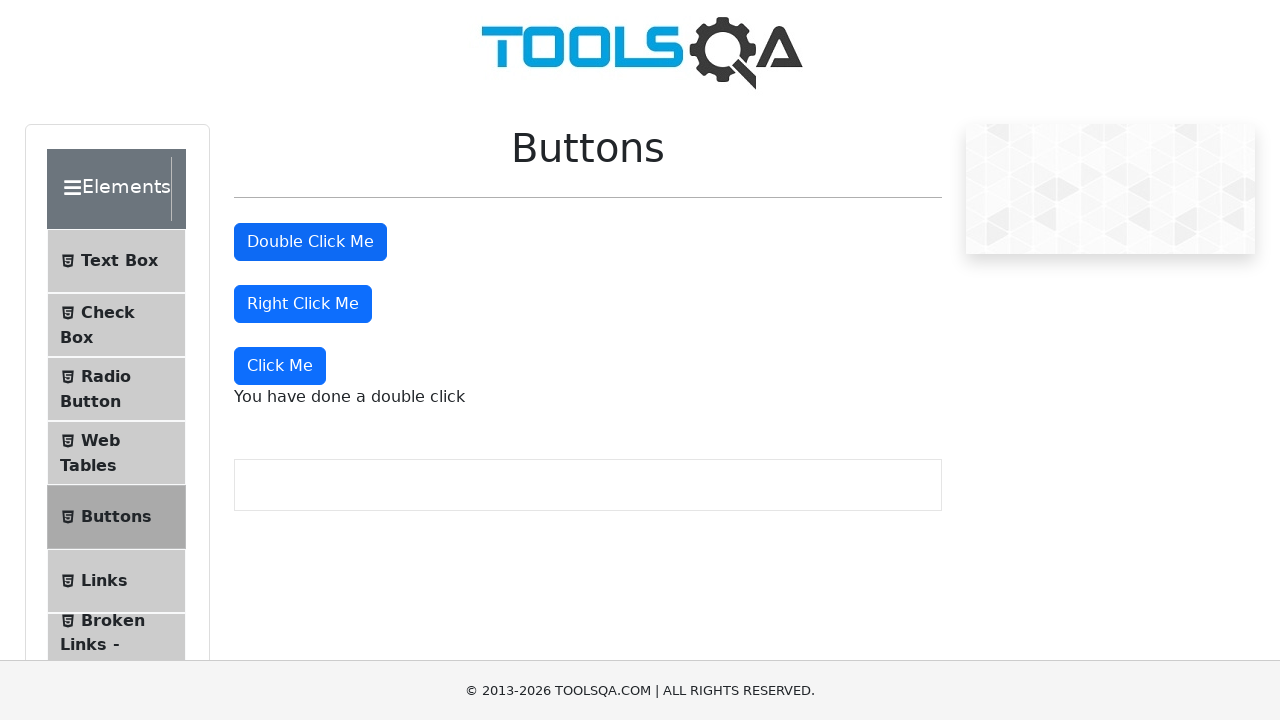

Double-click confirmation message appeared on the page
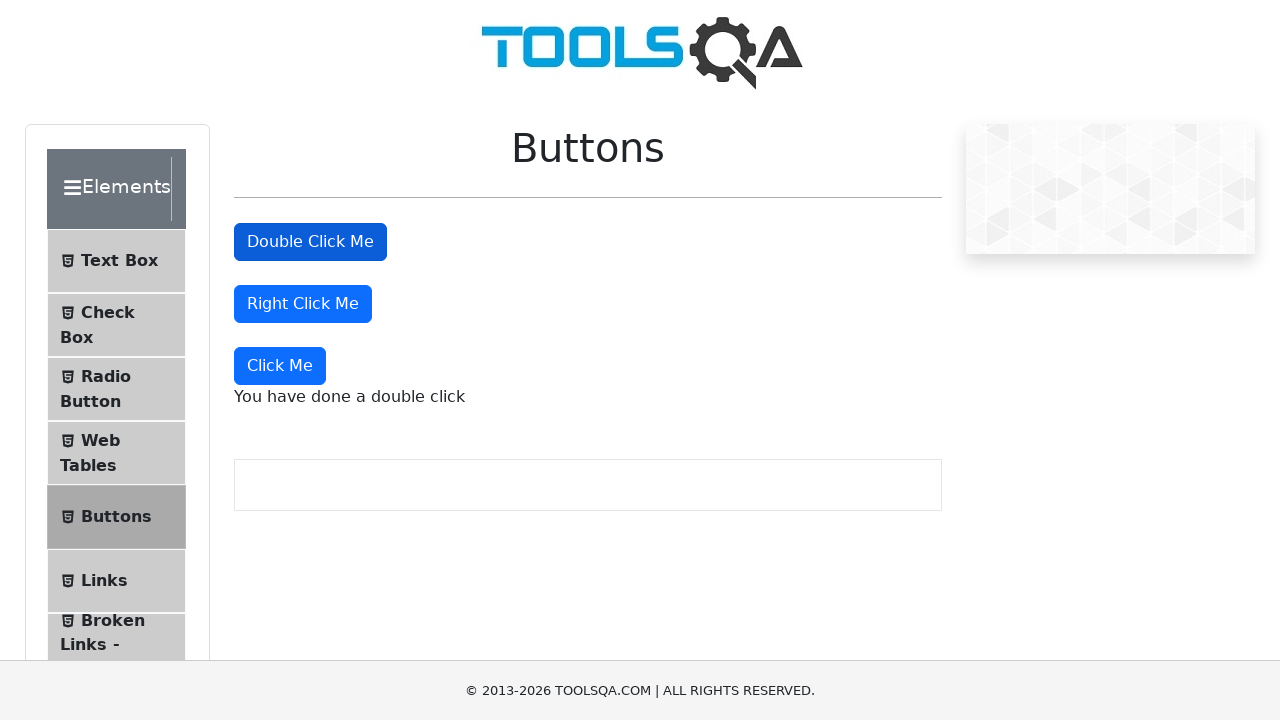

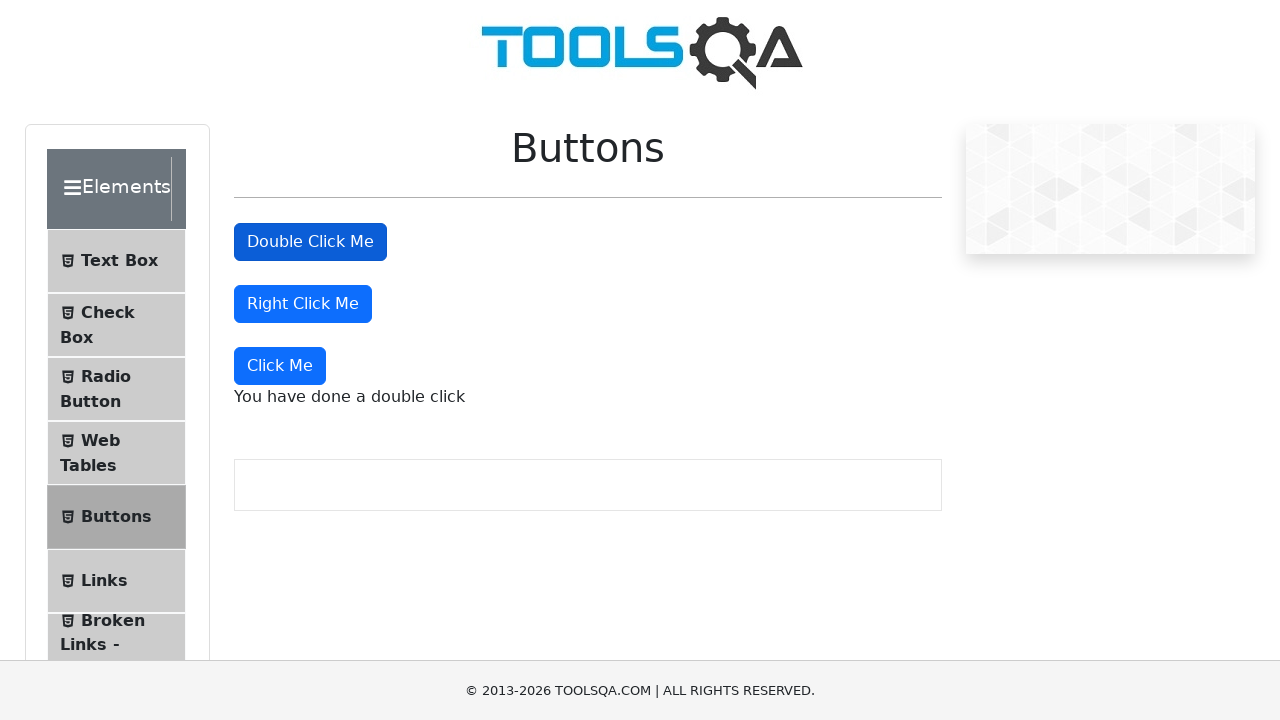